Tests the UK government holiday entitlement calculator by verifying the page heading and clicking the 'Start now' button, then verifying the next question appears.

Starting URL: https://www.gov.uk/calculate-your-holiday-entitlement

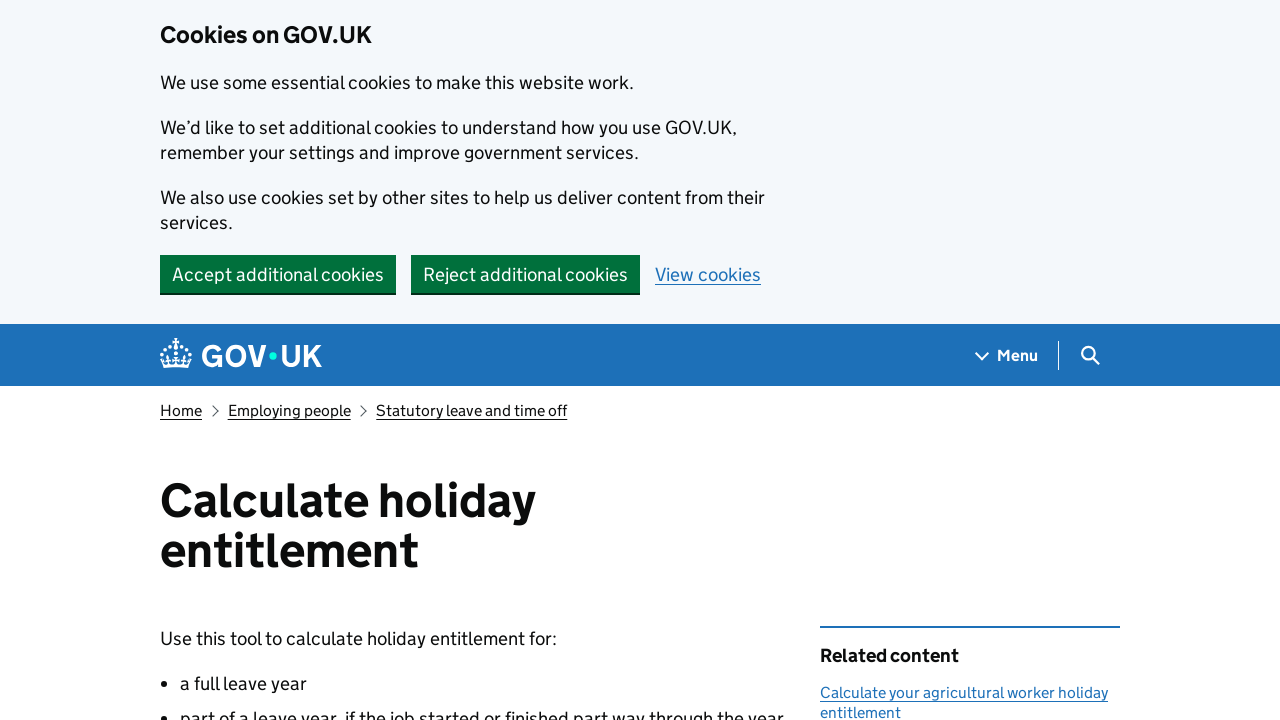

Waited for main heading to load
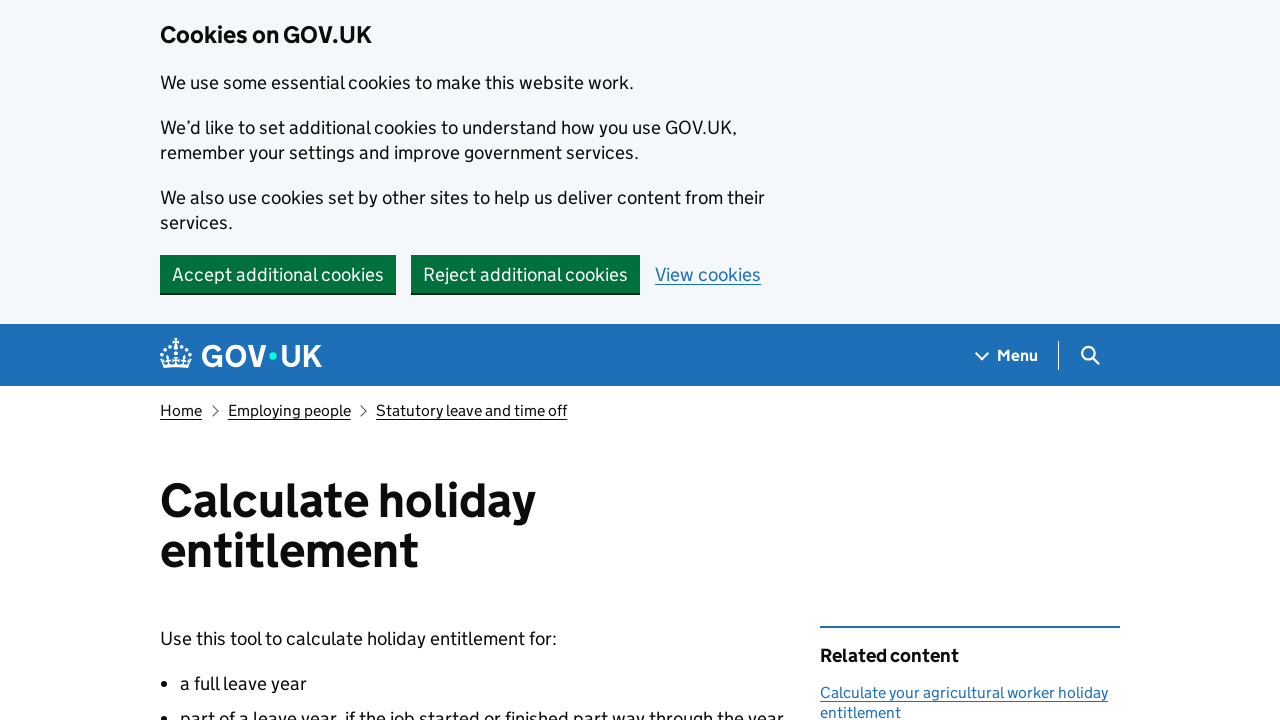

Verified page heading is 'Calculate holiday entitlement'
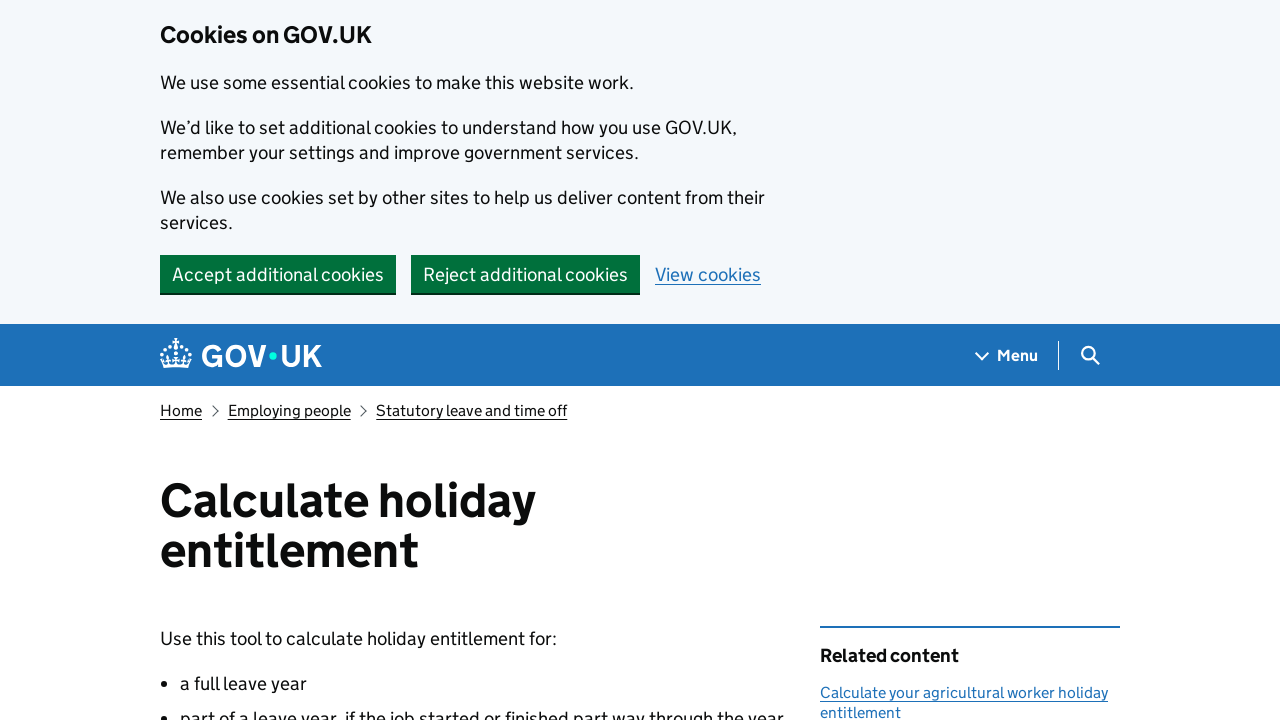

Clicked 'Start now' button at (238, 360) on internal:role=button[name="Start now"i]
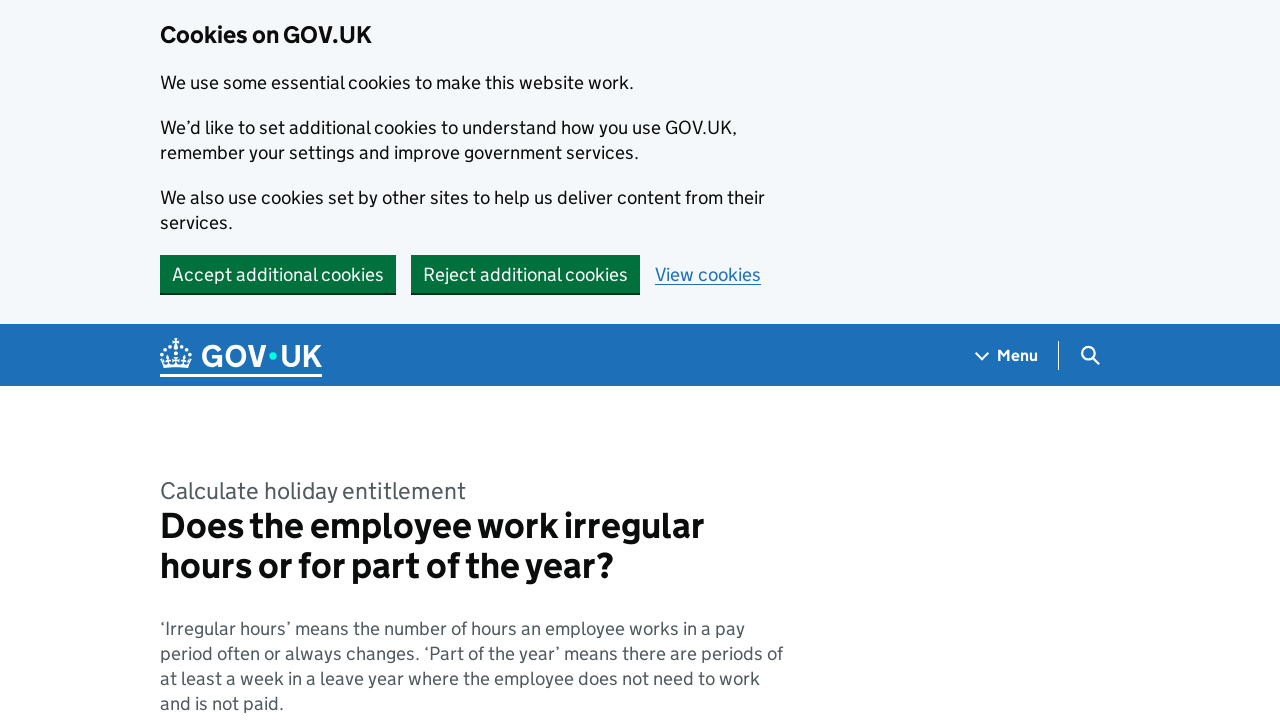

Waited for next question heading to load
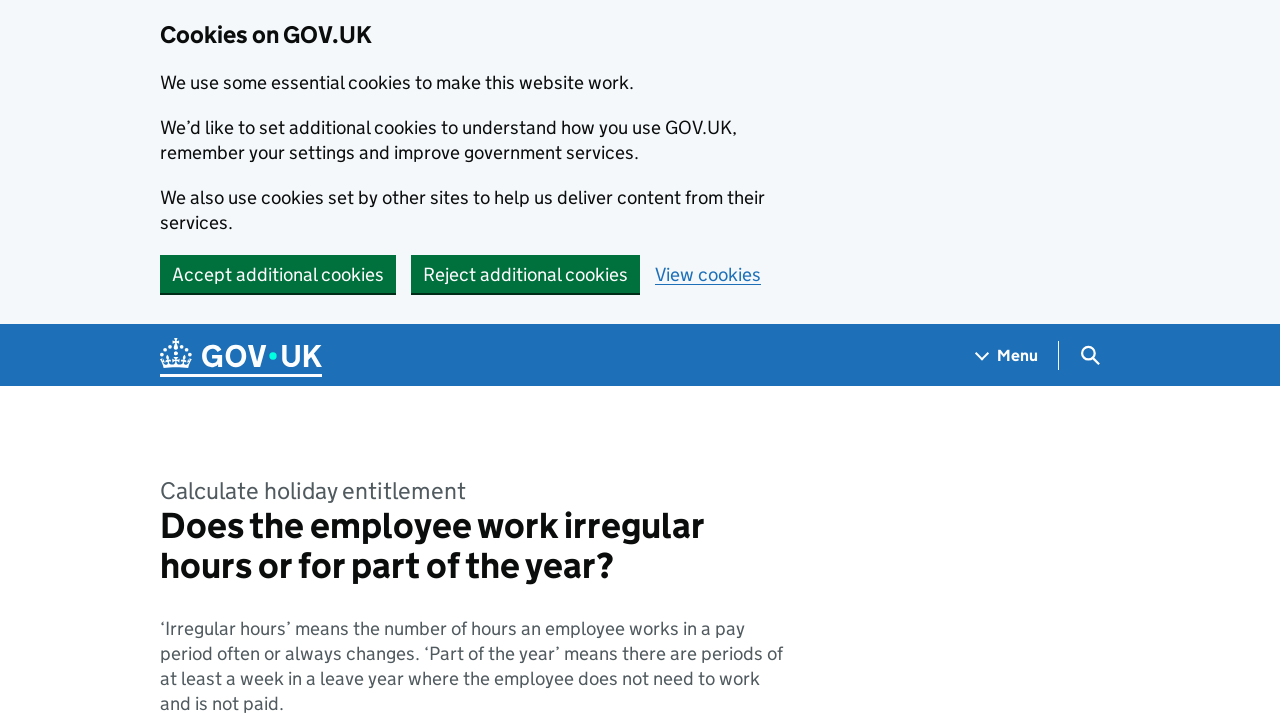

Verified next question appears: 'Does the employee work irregular hours or for part of the year?'
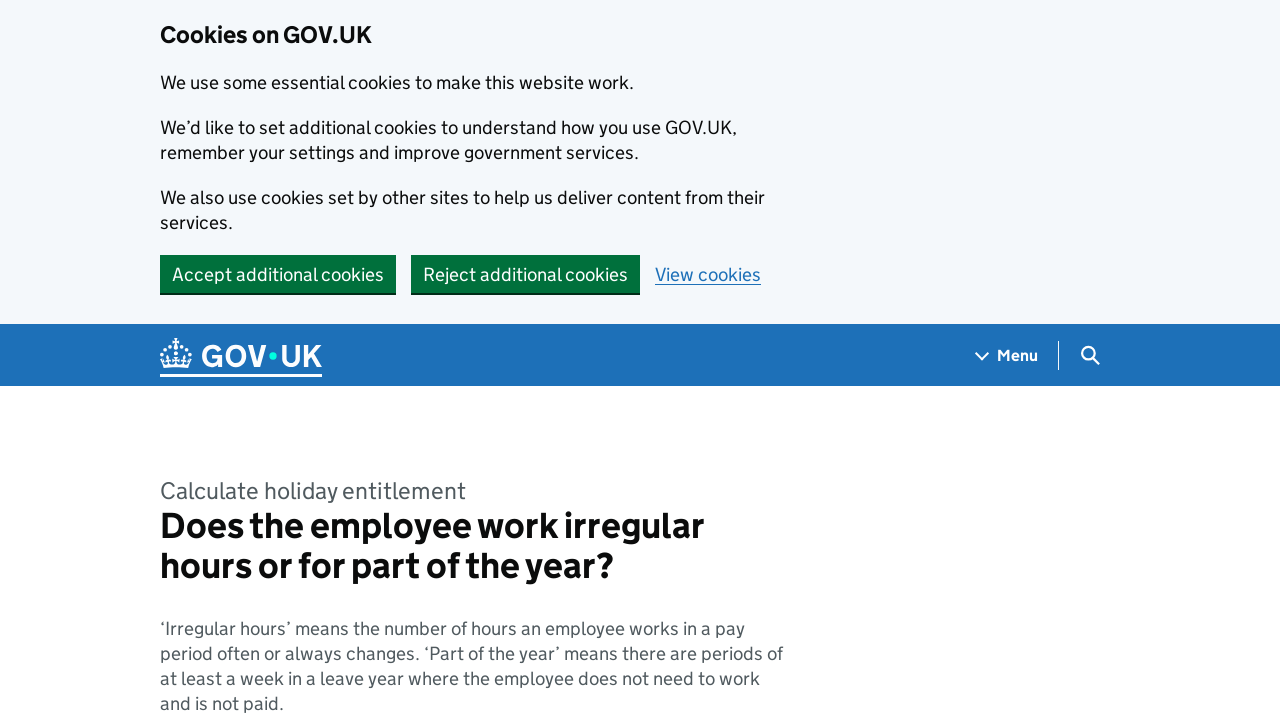

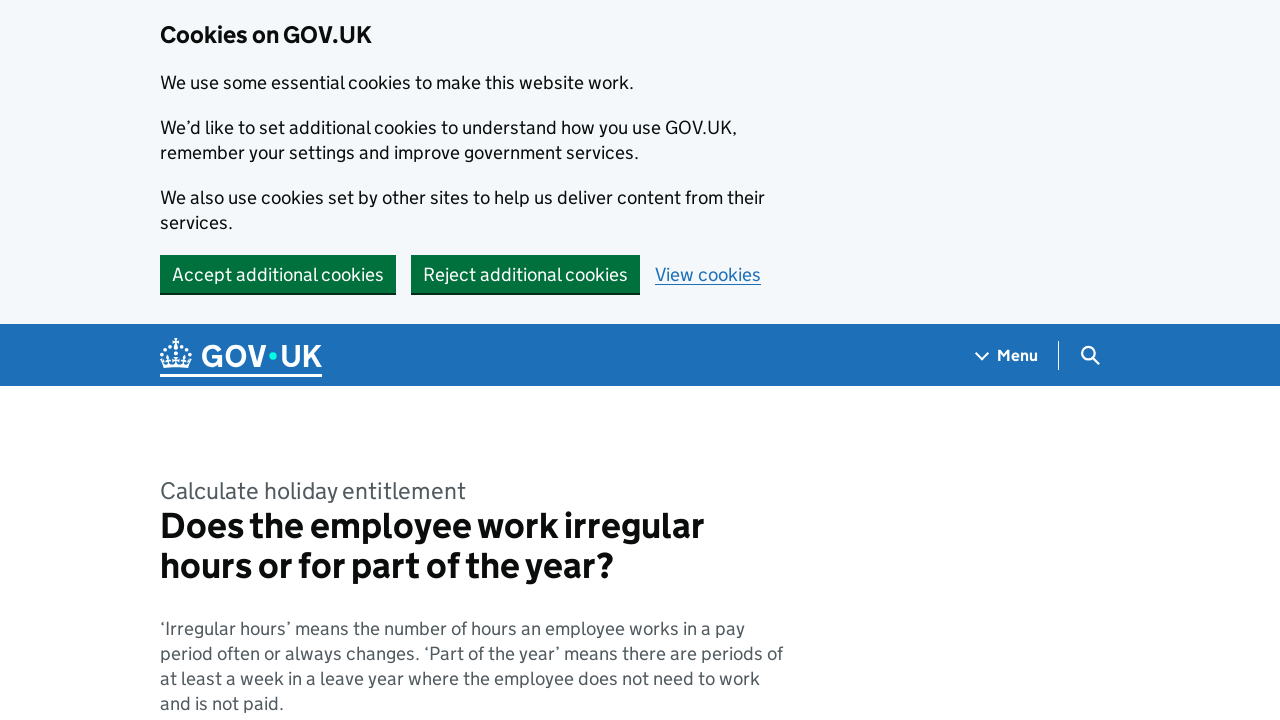